Tests dynamic controls page by clicking Remove button, verifying "It's gone!" message appears, then clicking Add button and verifying "It's back!" message appears.

Starting URL: https://the-internet.herokuapp.com/dynamic_controls

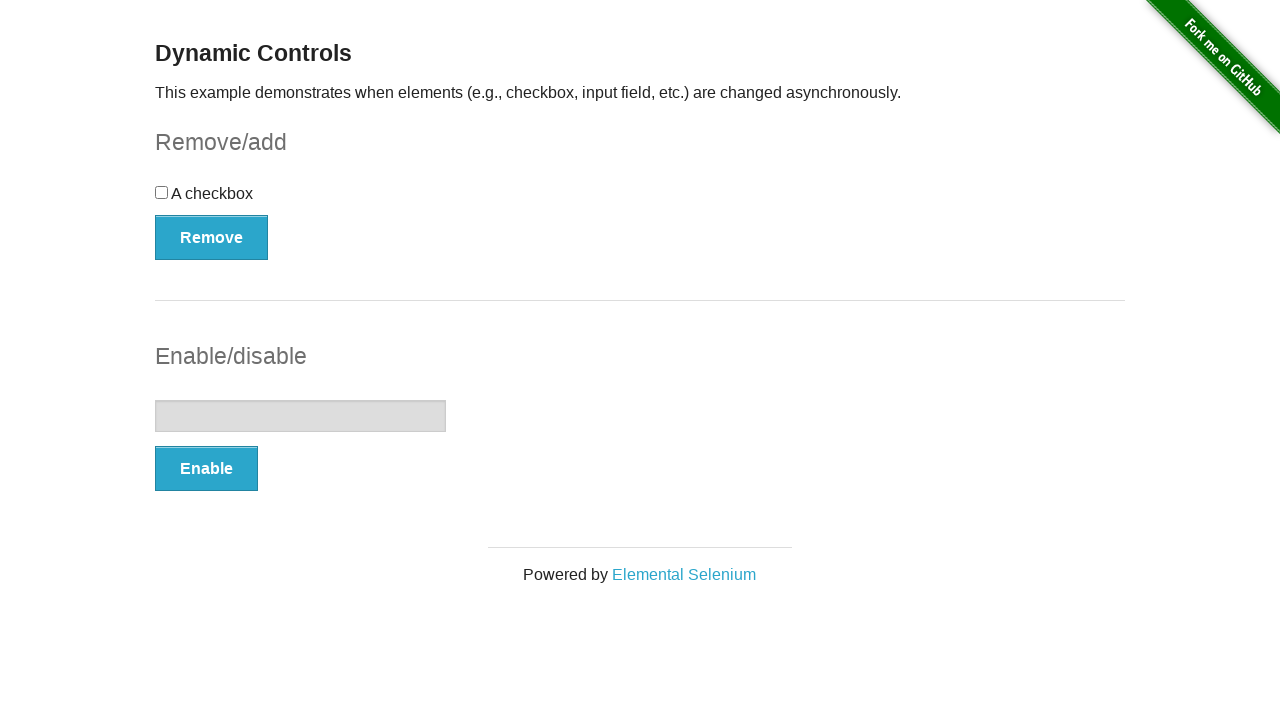

Clicked Remove button at (212, 237) on xpath=(//button[@type='button'])[1]
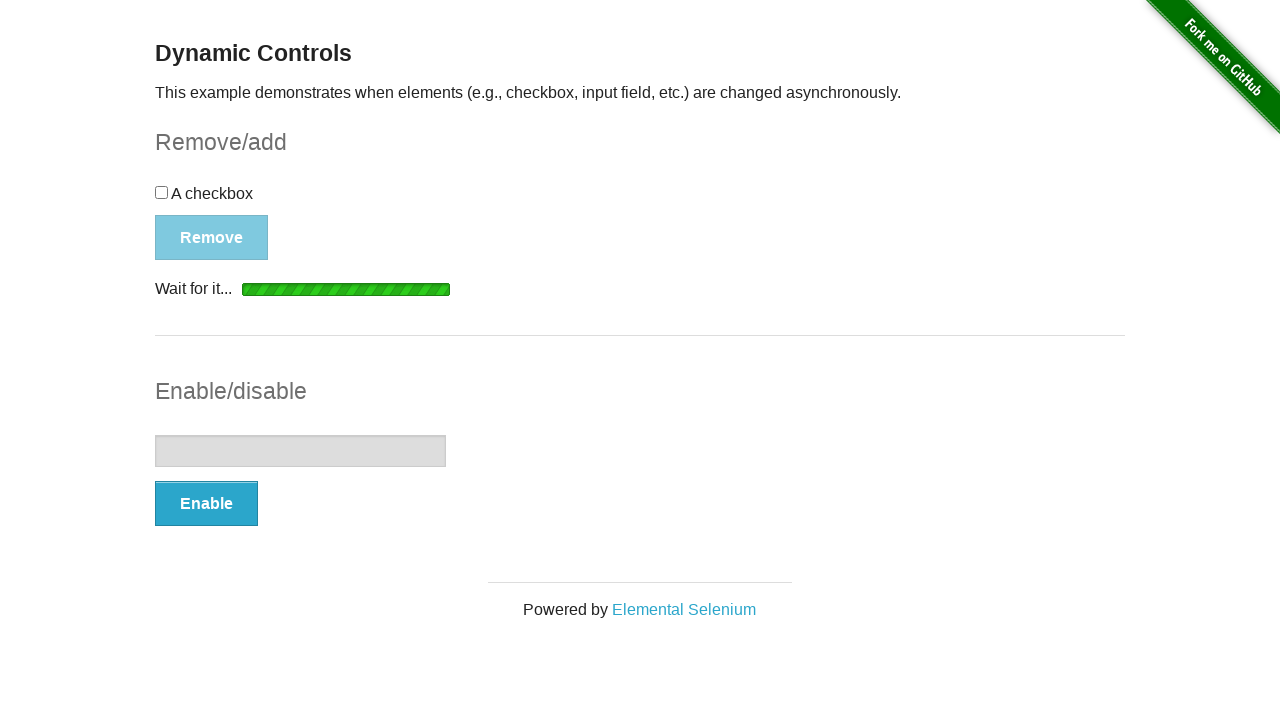

Message element became visible after clicking Remove
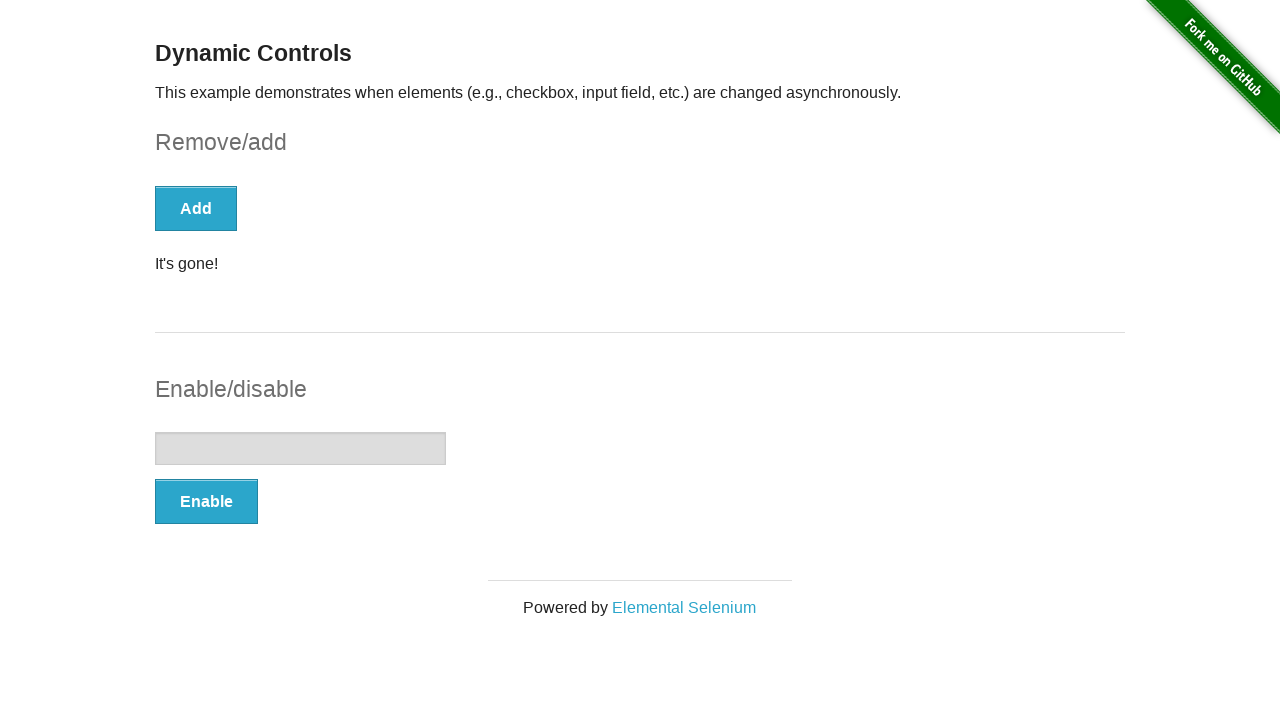

Verified message element is visible
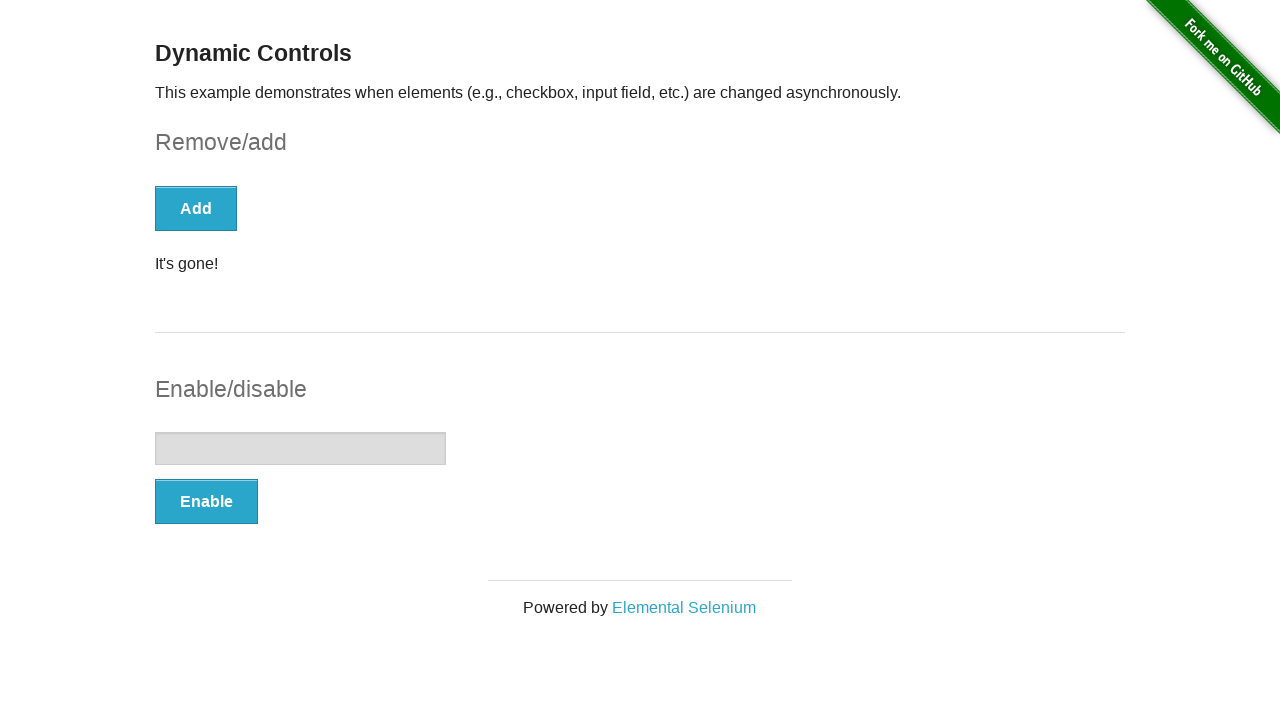

Clicked Add button at (196, 208) on xpath=//button[text()='Add']
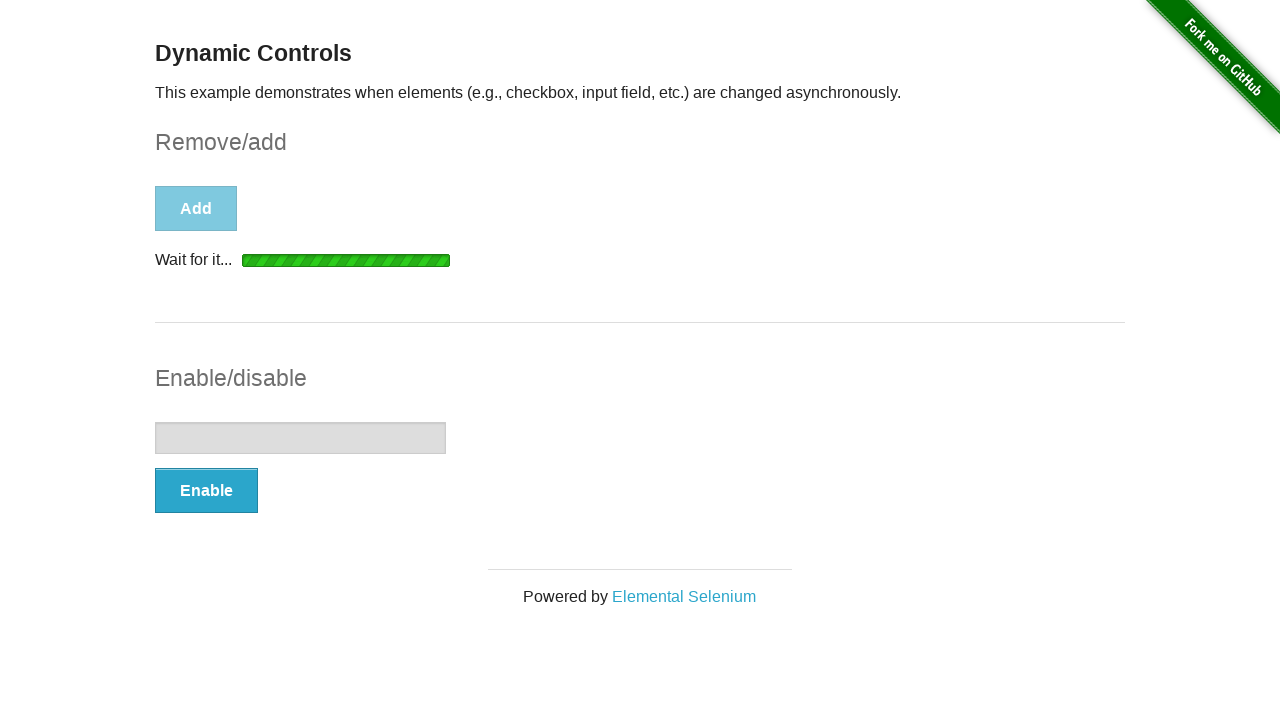

Message element became visible after clicking Add
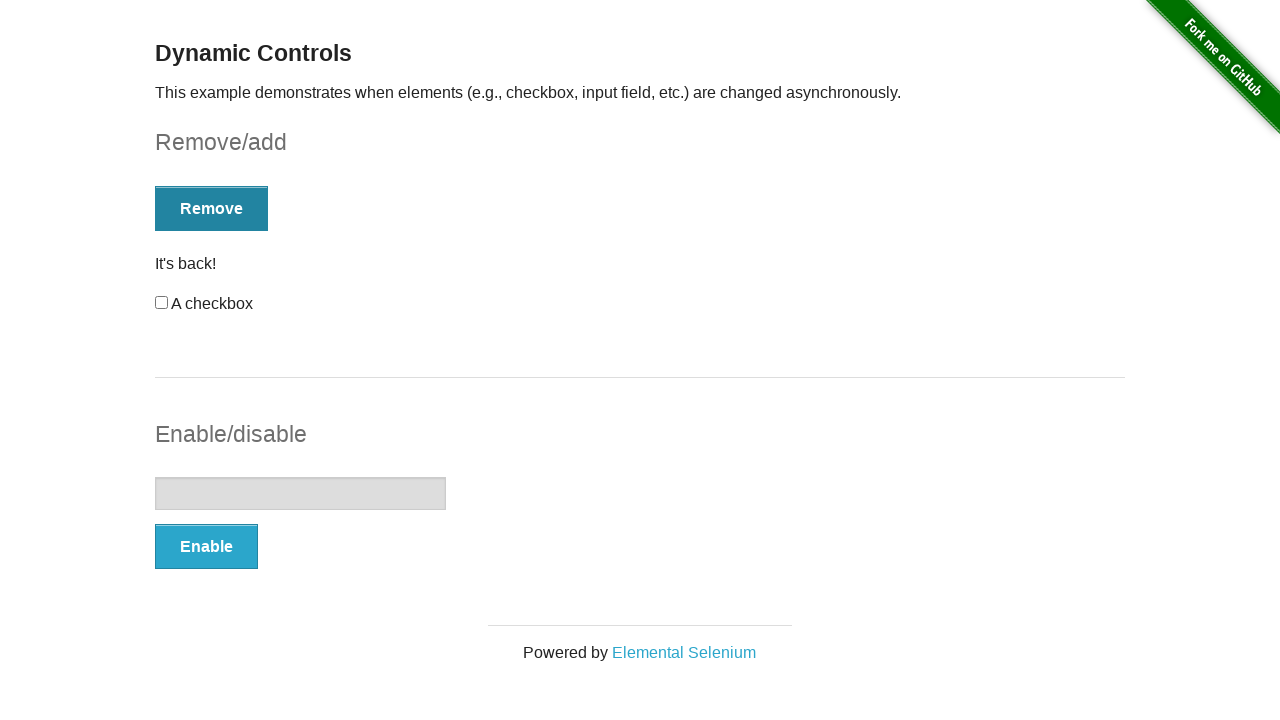

Retrieved message text content
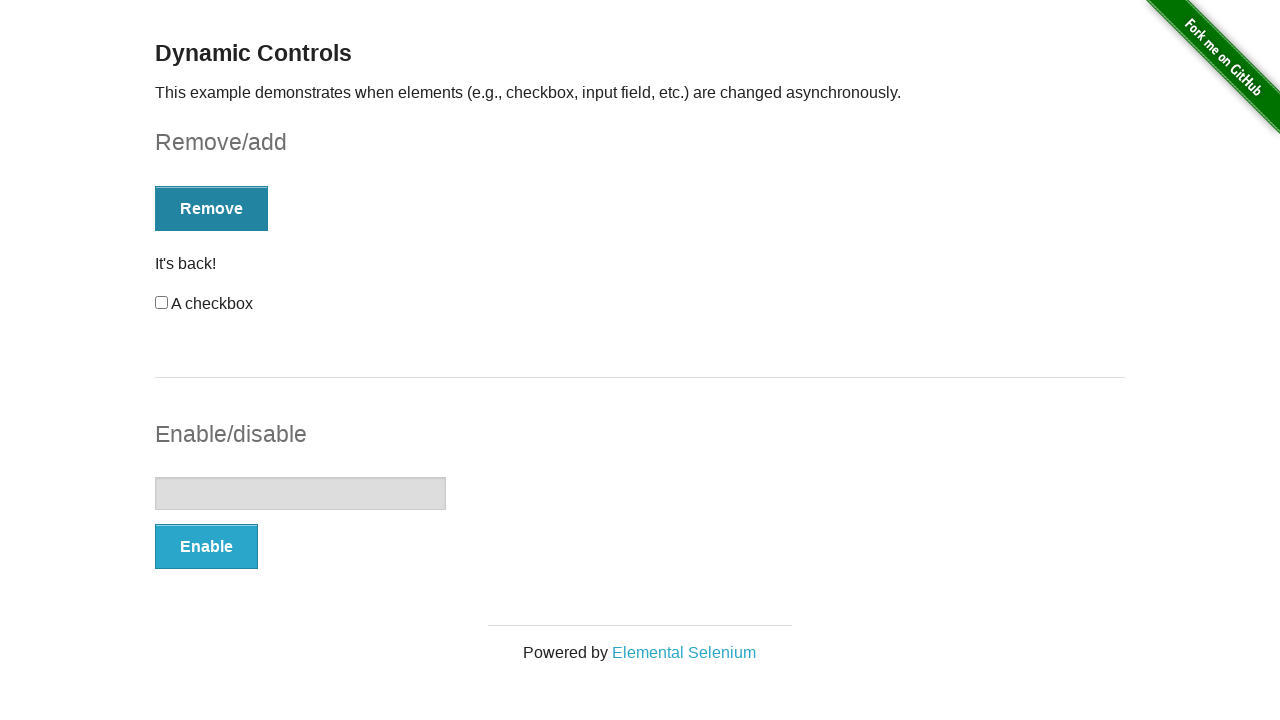

Verified 'It's back!' message is present
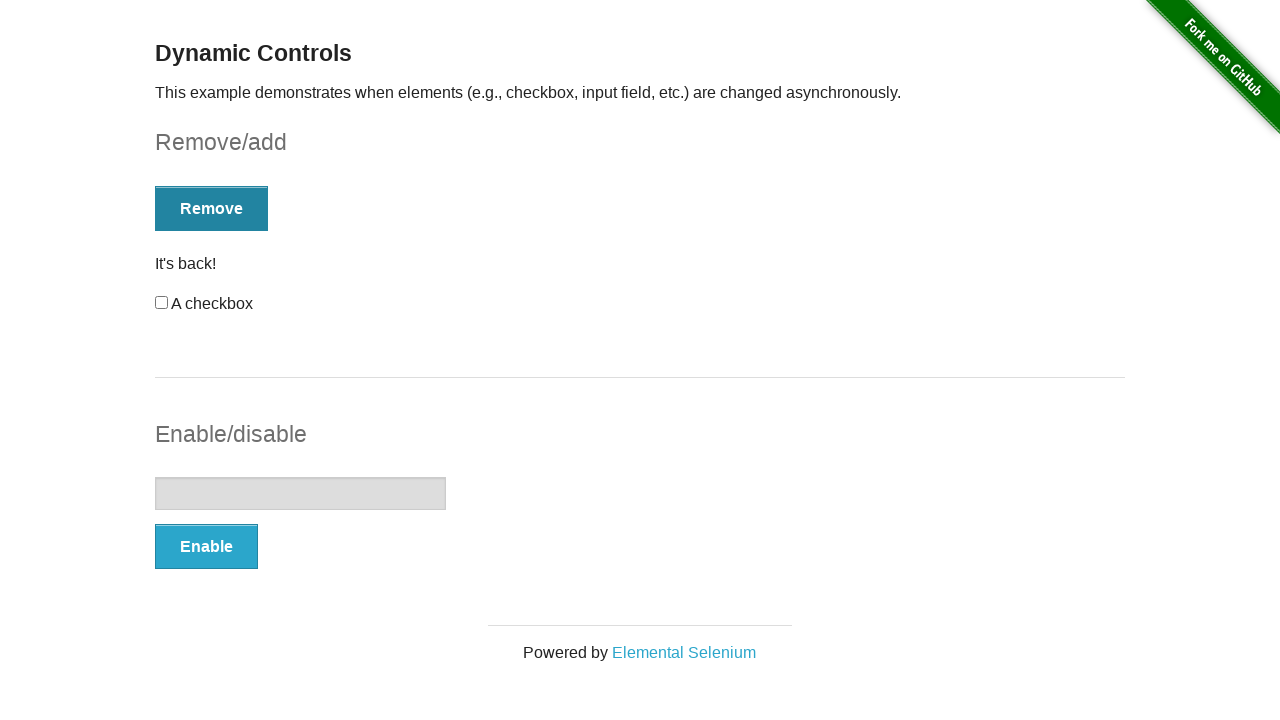

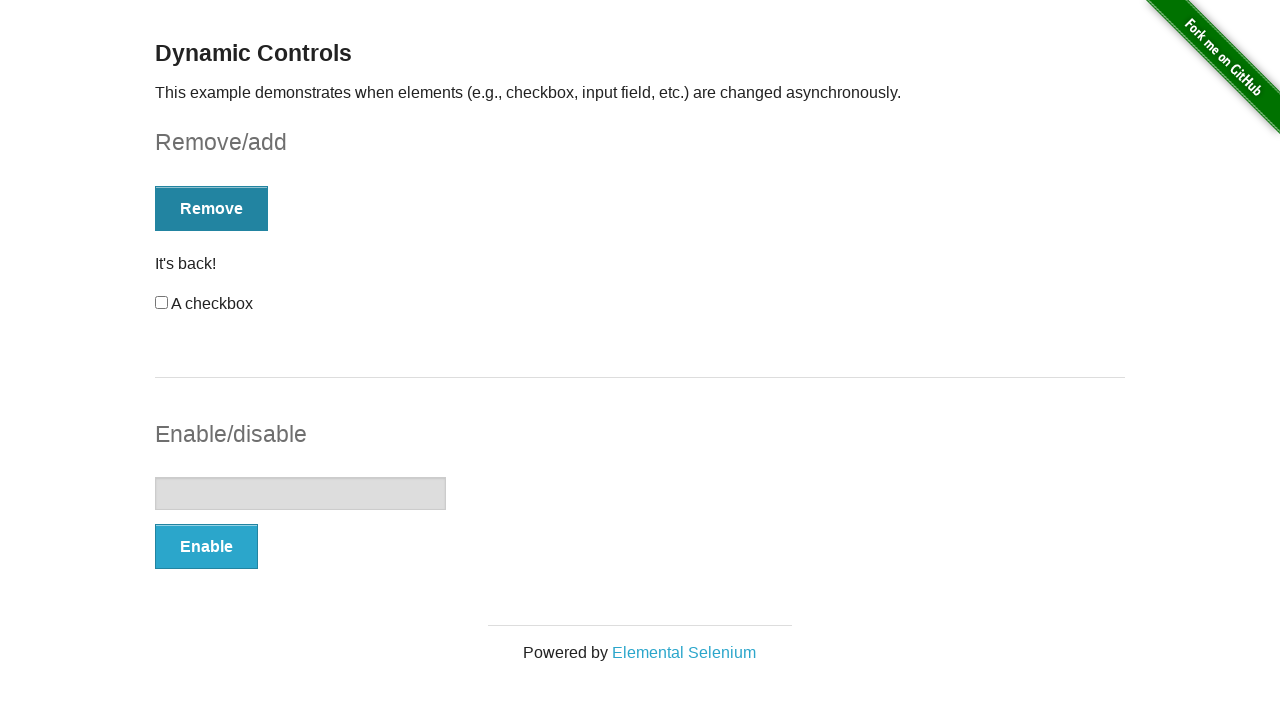